Tests handling of a simple JavaScript alert by clicking a button to trigger the alert and accepting it

Starting URL: https://practice.cydeo.com/javascript_alerts

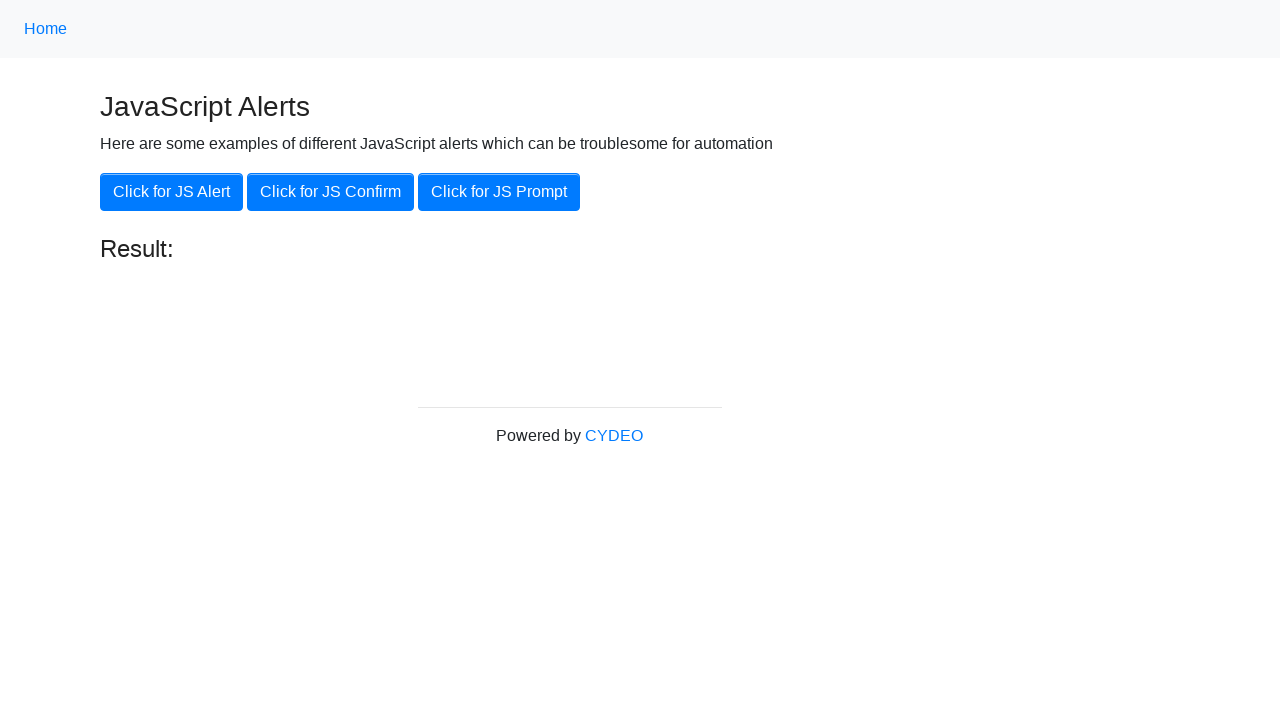

Clicked button to trigger JavaScript alert at (172, 192) on xpath=//button[.='Click for JS Alert']
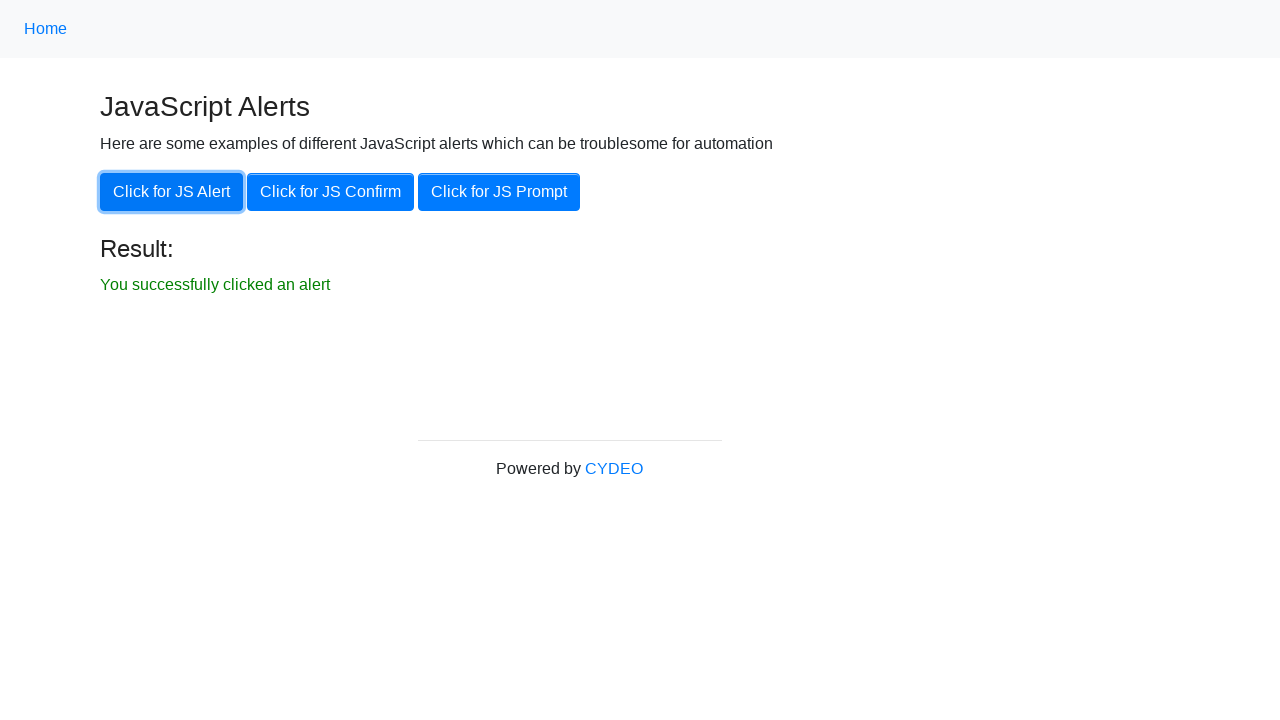

Set up dialog handler to accept alert
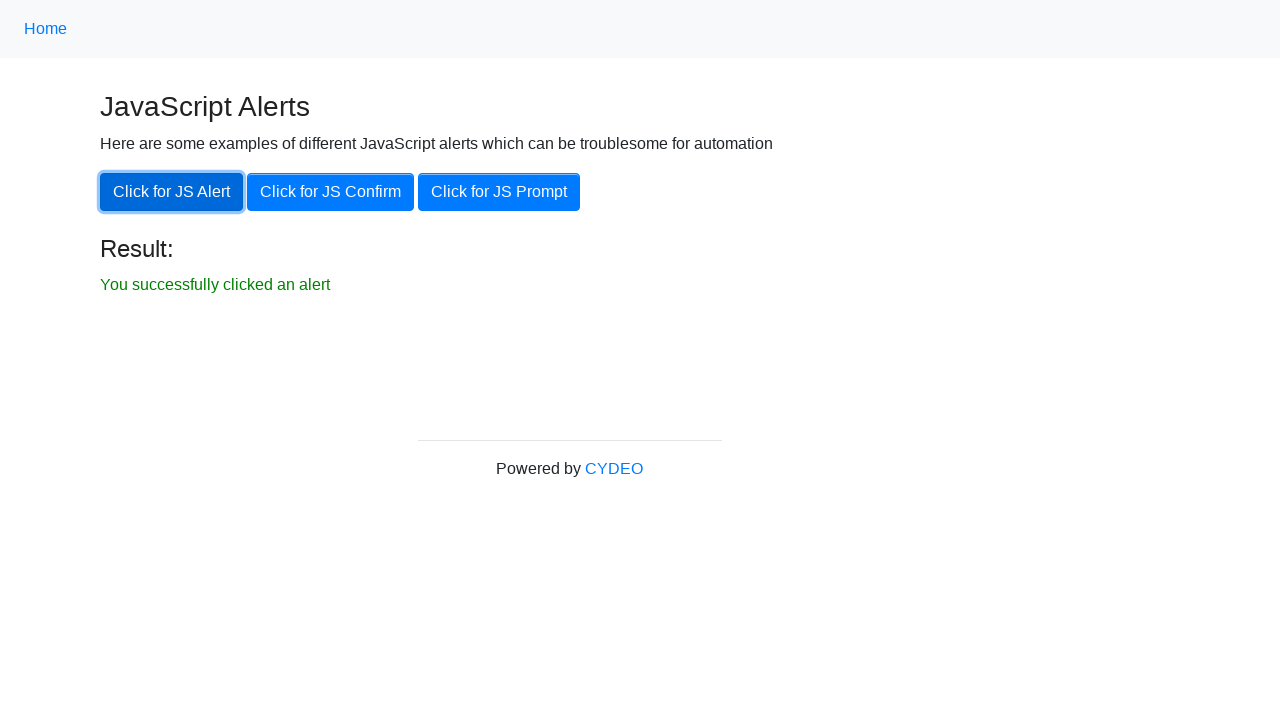

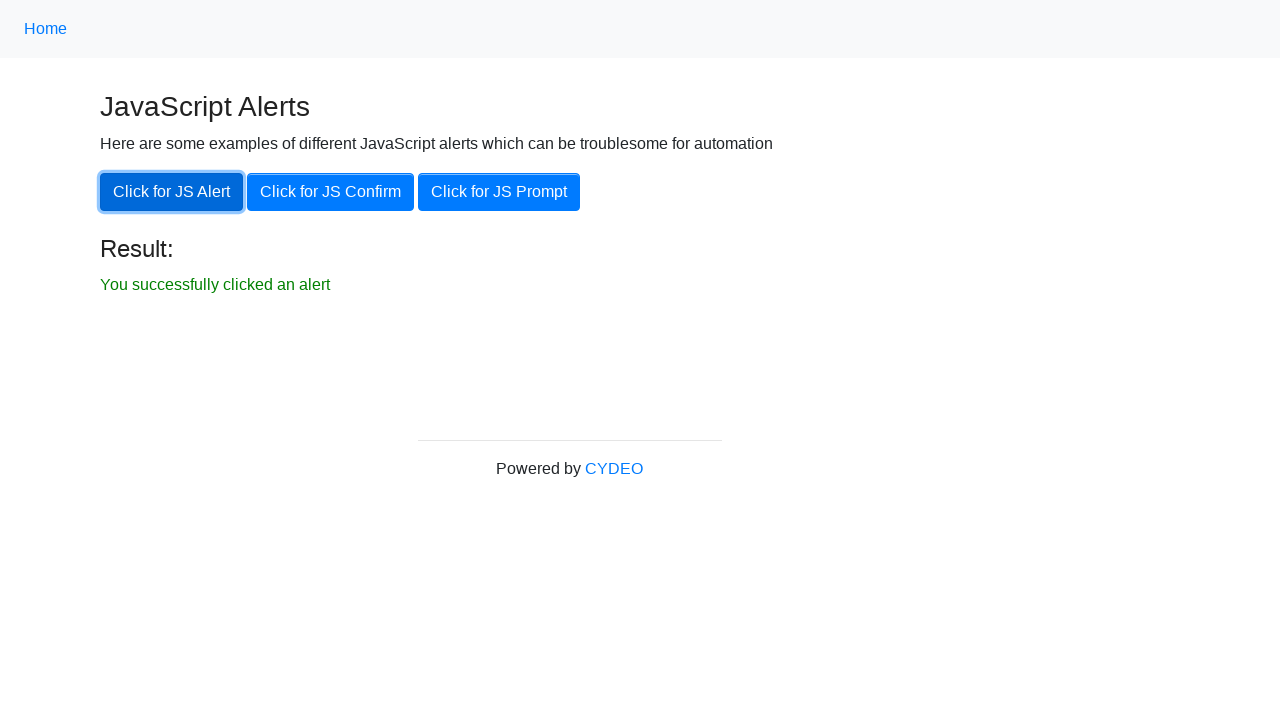